Tests JavaScript prompt dialog by clicking prompt button, entering text into the prompt, accepting it, and verifying the entered text is displayed

Starting URL: https://the-internet.herokuapp.com/javascript_alerts

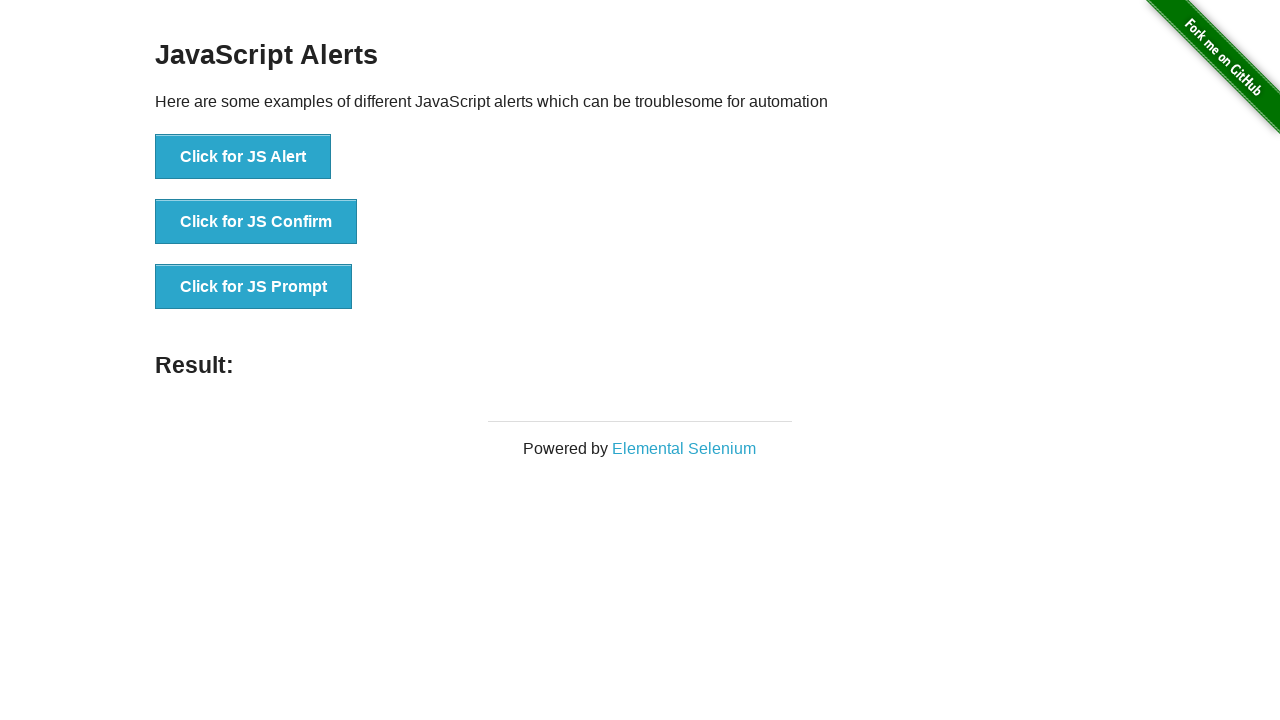

Set up dialog handler to accept prompt with text 'Selenium'
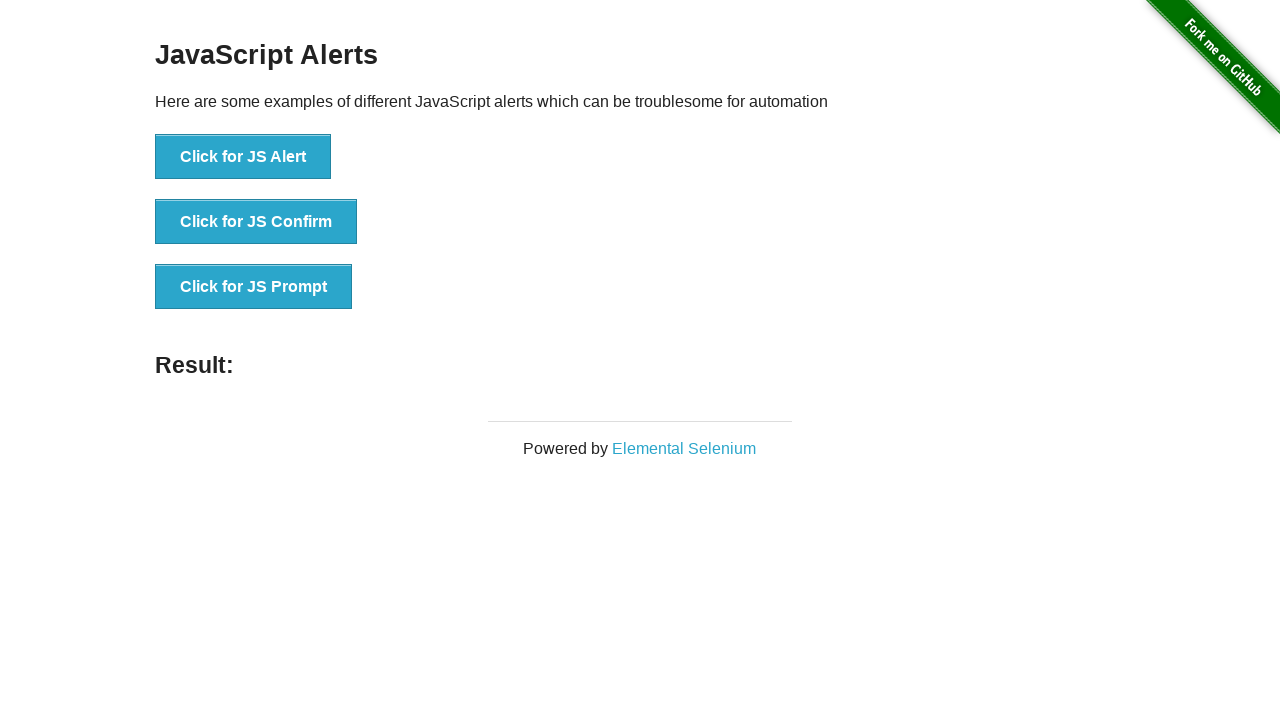

Clicked button to trigger JavaScript prompt dialog at (254, 287) on xpath=//button[@onclick='jsPrompt()']
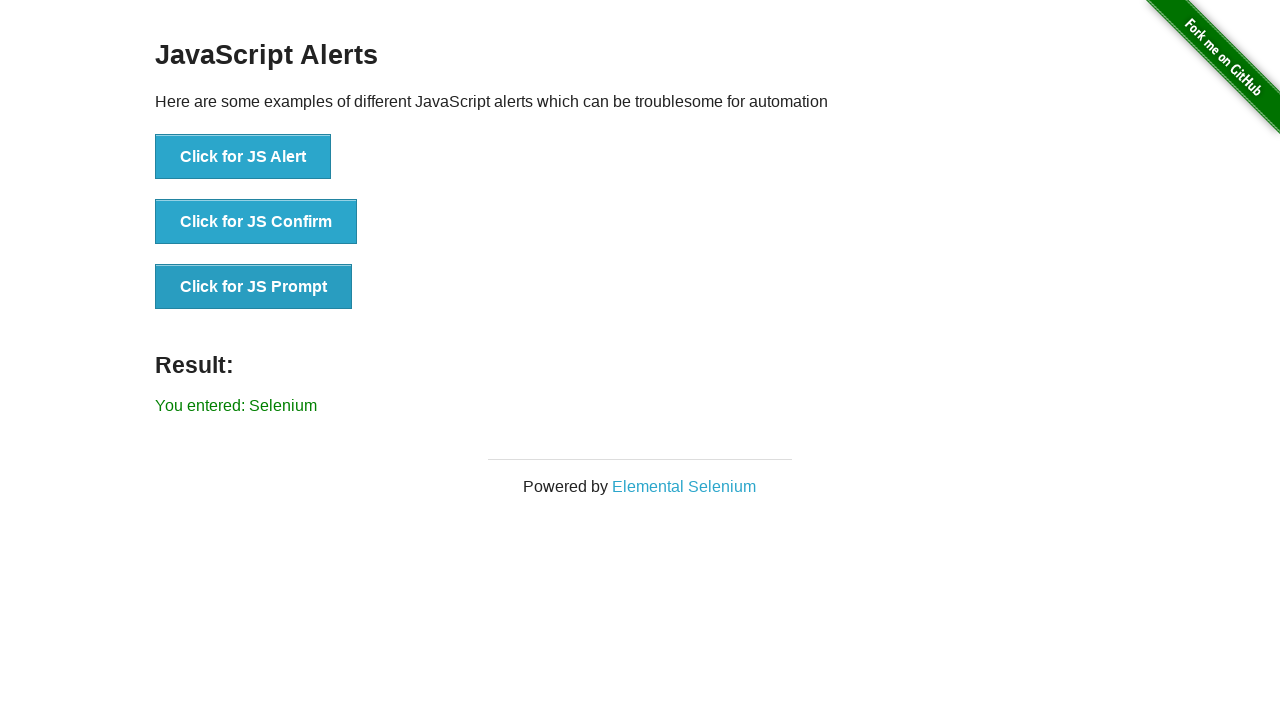

Verified that result text displays 'You entered: Selenium'
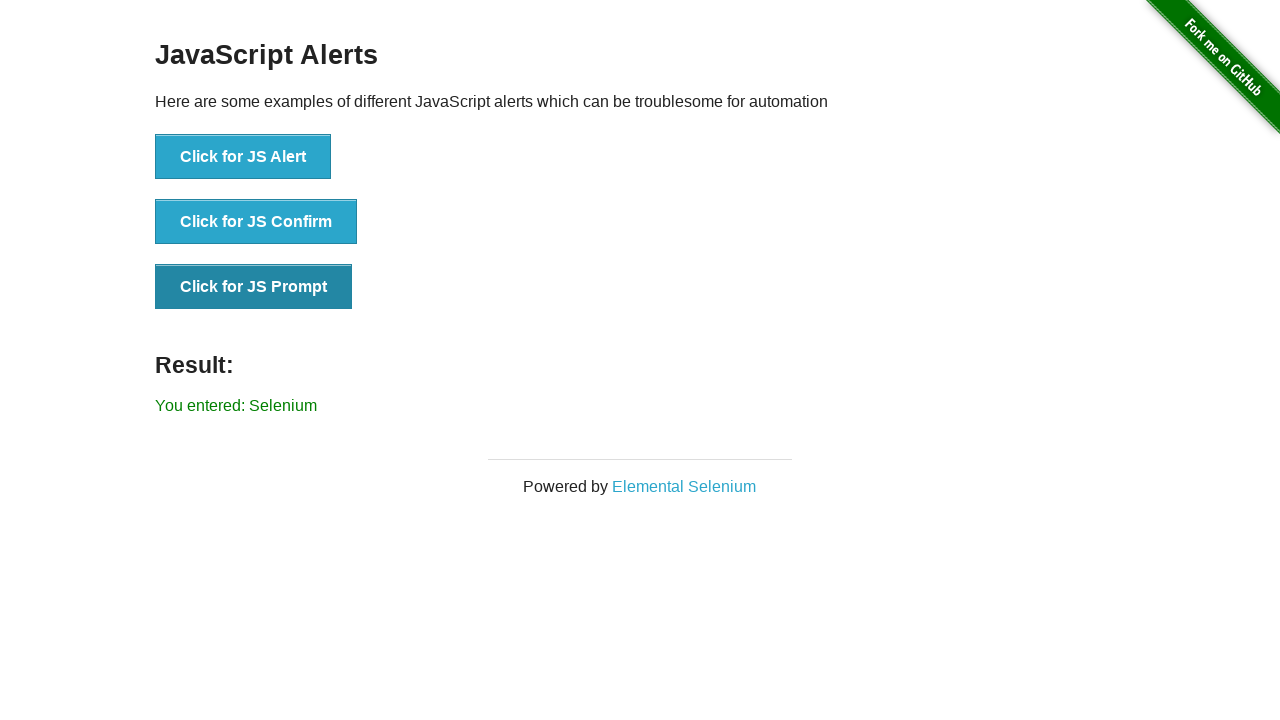

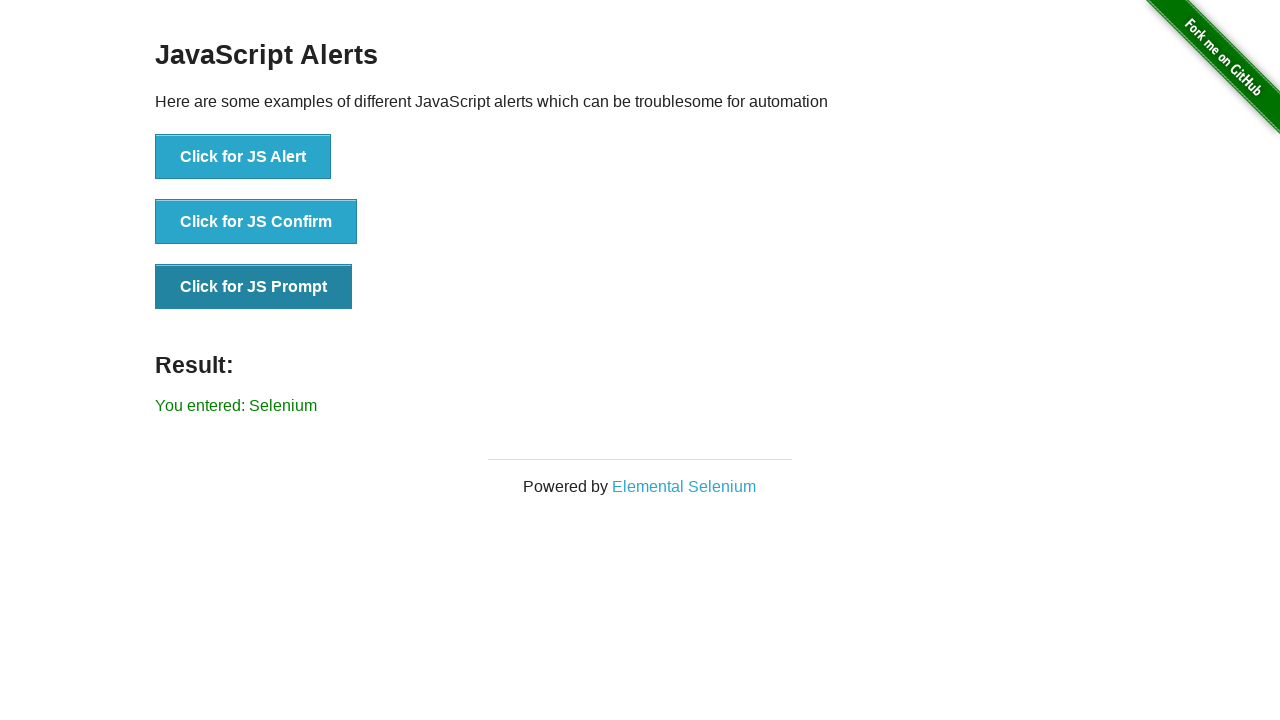